Tests tree UI component interactions by expanding a node, right-clicking on an item to open context menu, and deleting the item

Starting URL: http://kennethhutw.github.io/demo/Selenium/fancytree.html

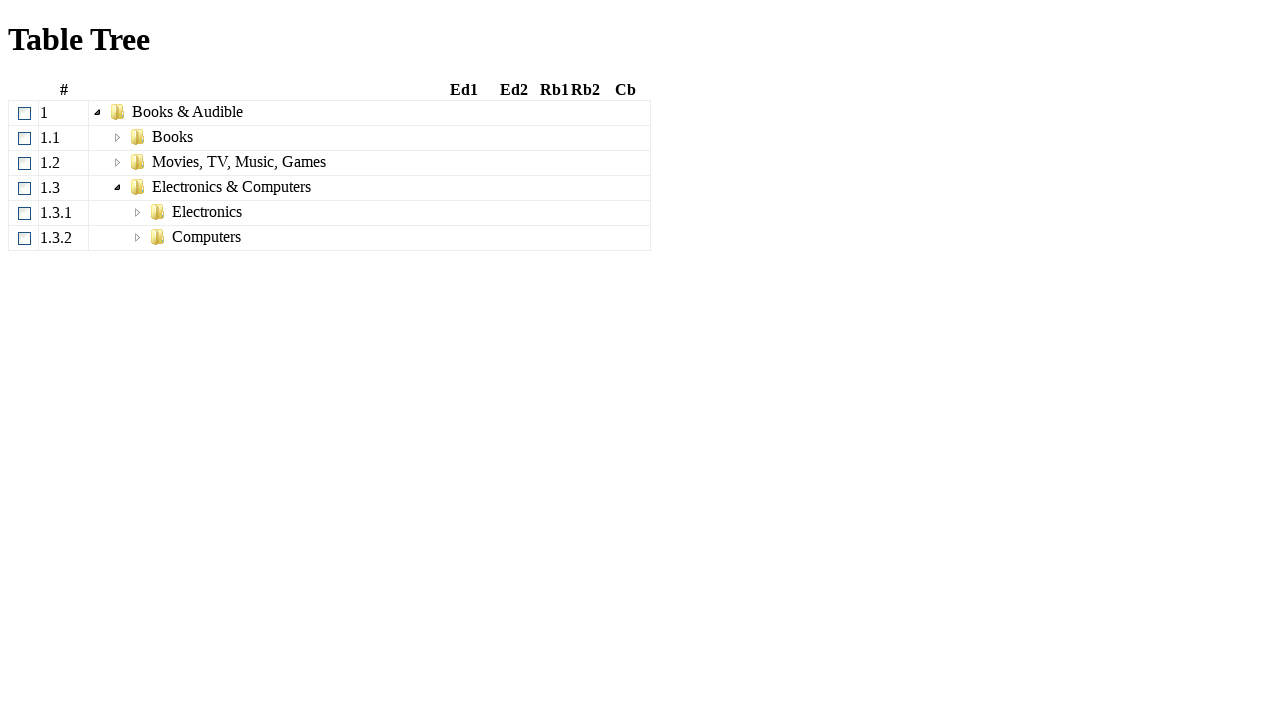

Clicked to expand tree node at (118, 162) on xpath=//*[@id="tree"]/tbody/tr[3]/td[3]/span/span[1]
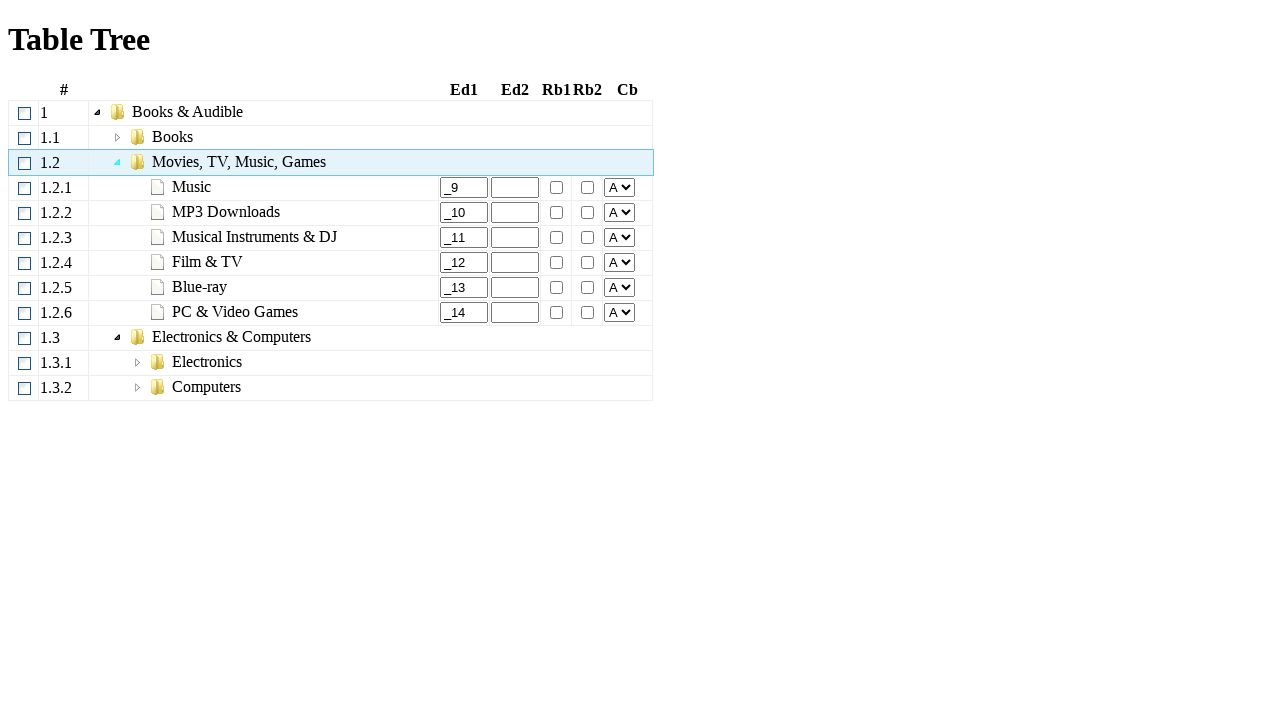

Retrieved text of item to be deleted: 'MP3 Downloads'
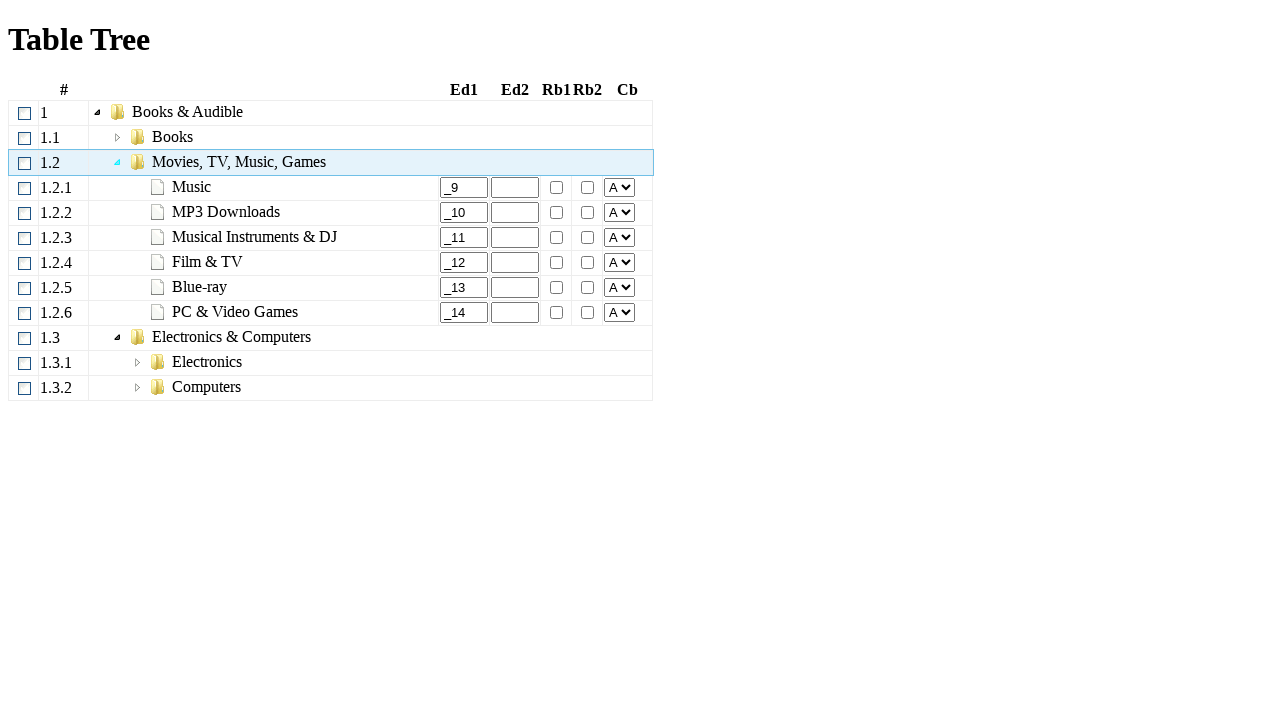

Right-clicked on item to open context menu at (226, 213) on //*[@id="tree"]/tbody/tr[5]/td[3]/span/span[3]
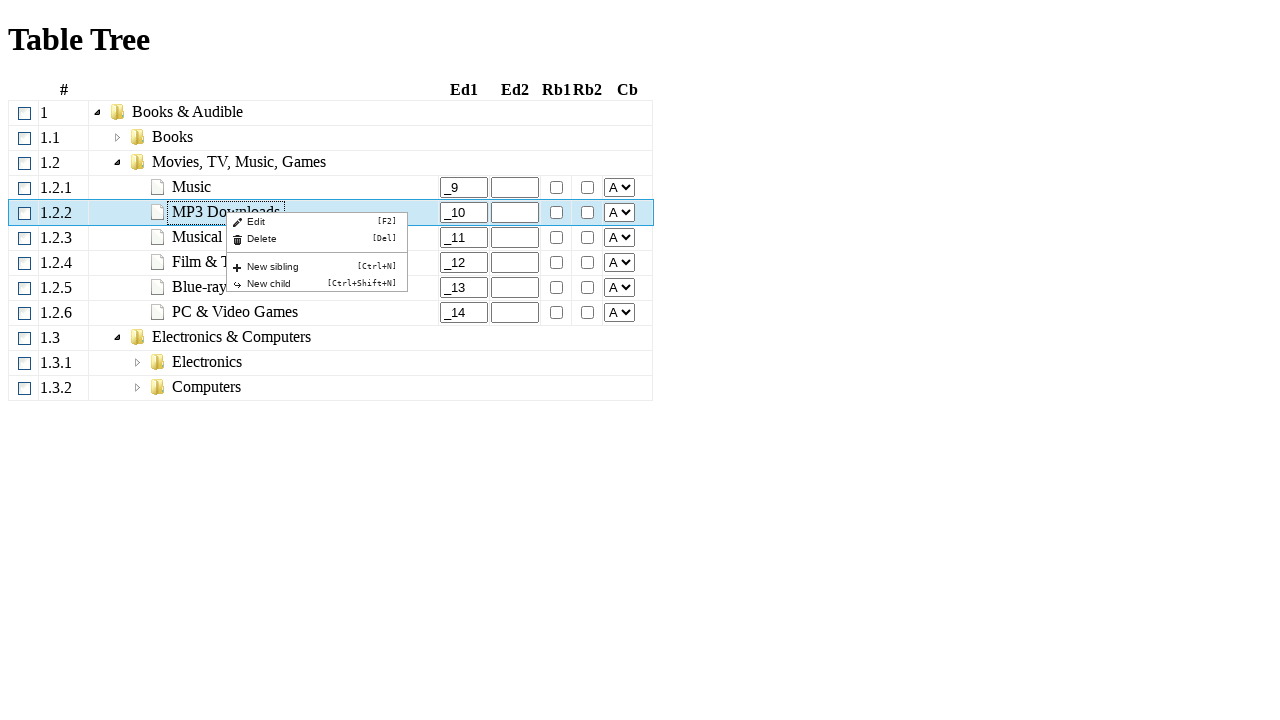

Context menu appeared
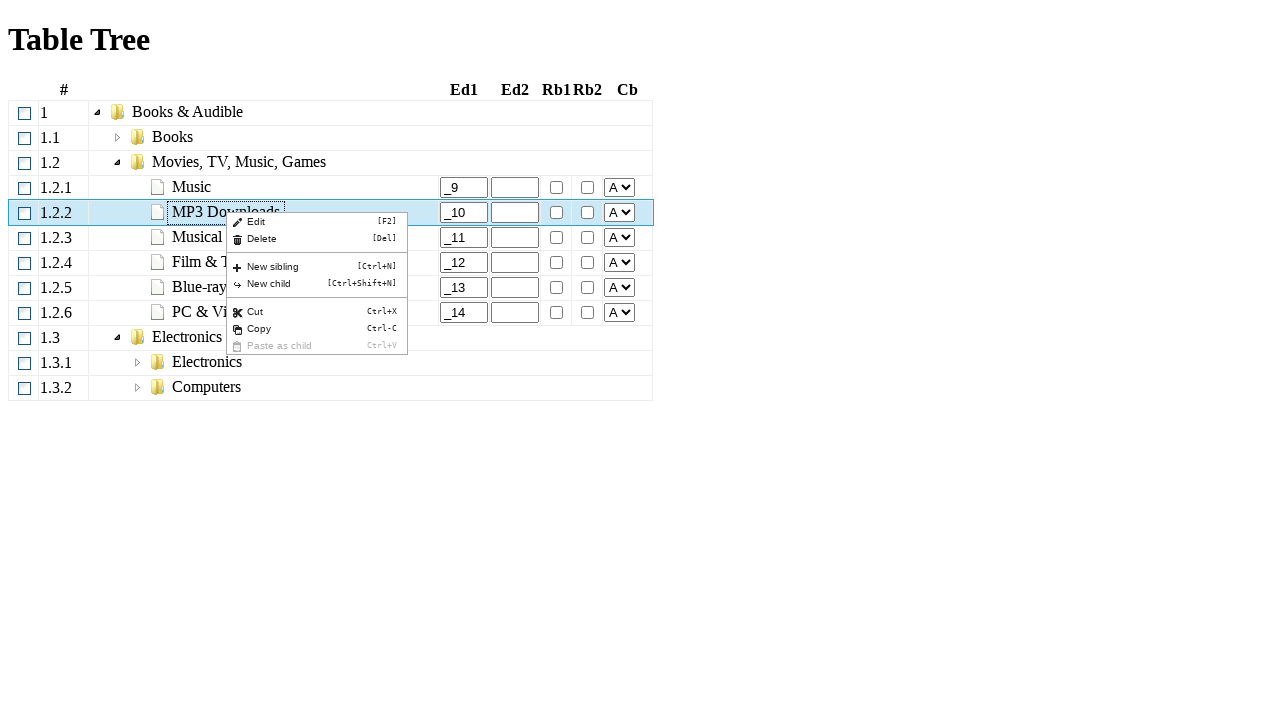

Clicked delete option from context menu at (317, 238) on #ui-id-3
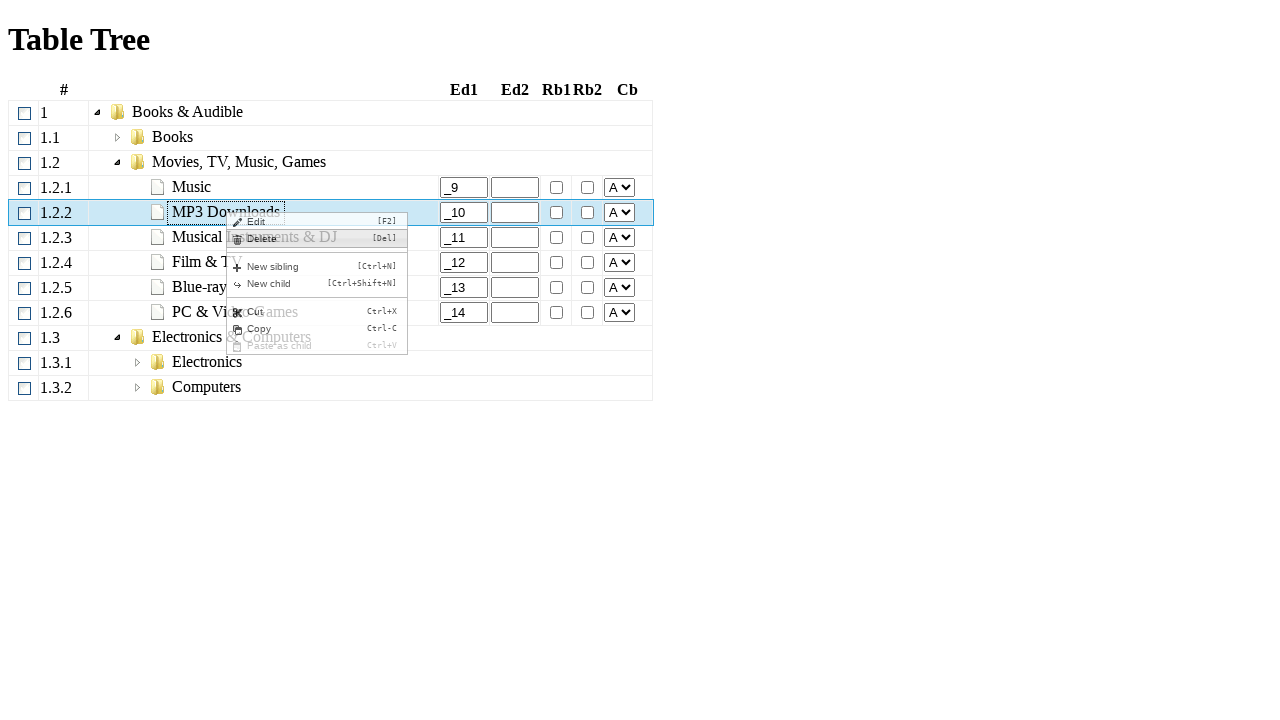

Waited for deletion to complete
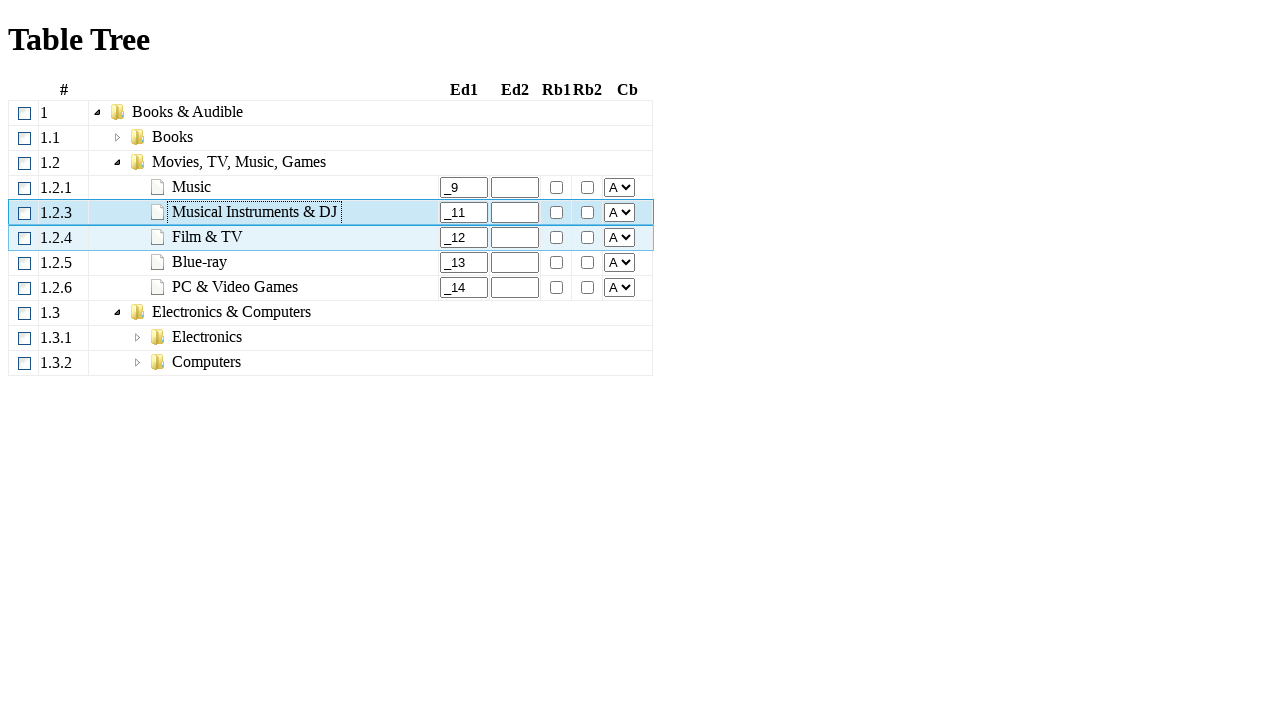

Retrieved text of item after deletion: 'Musical Instruments & DJ'
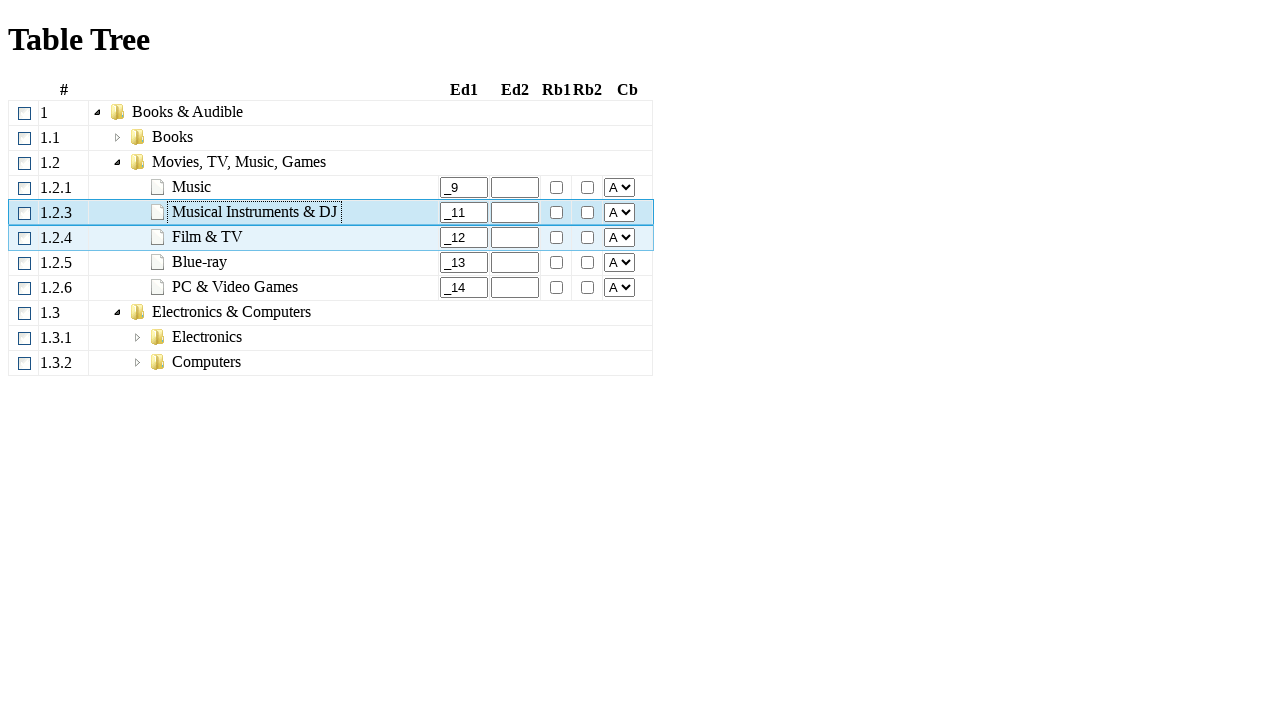

Verified that item changed after deletion
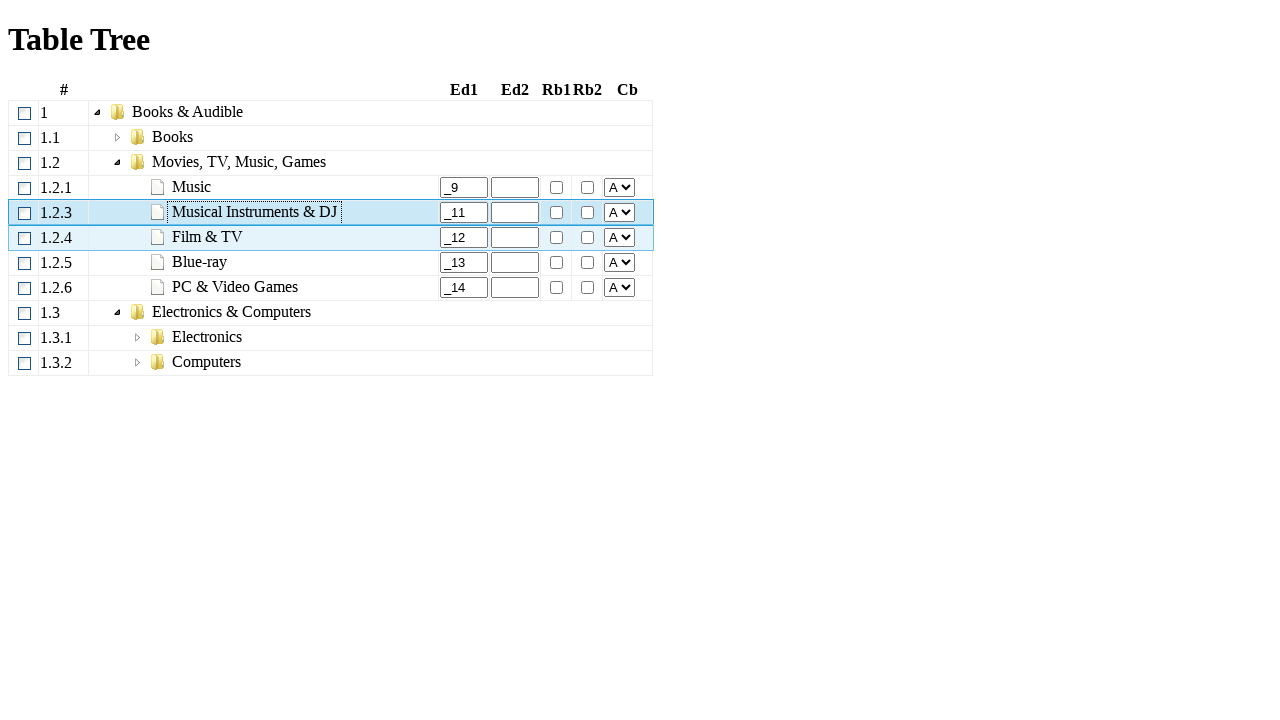

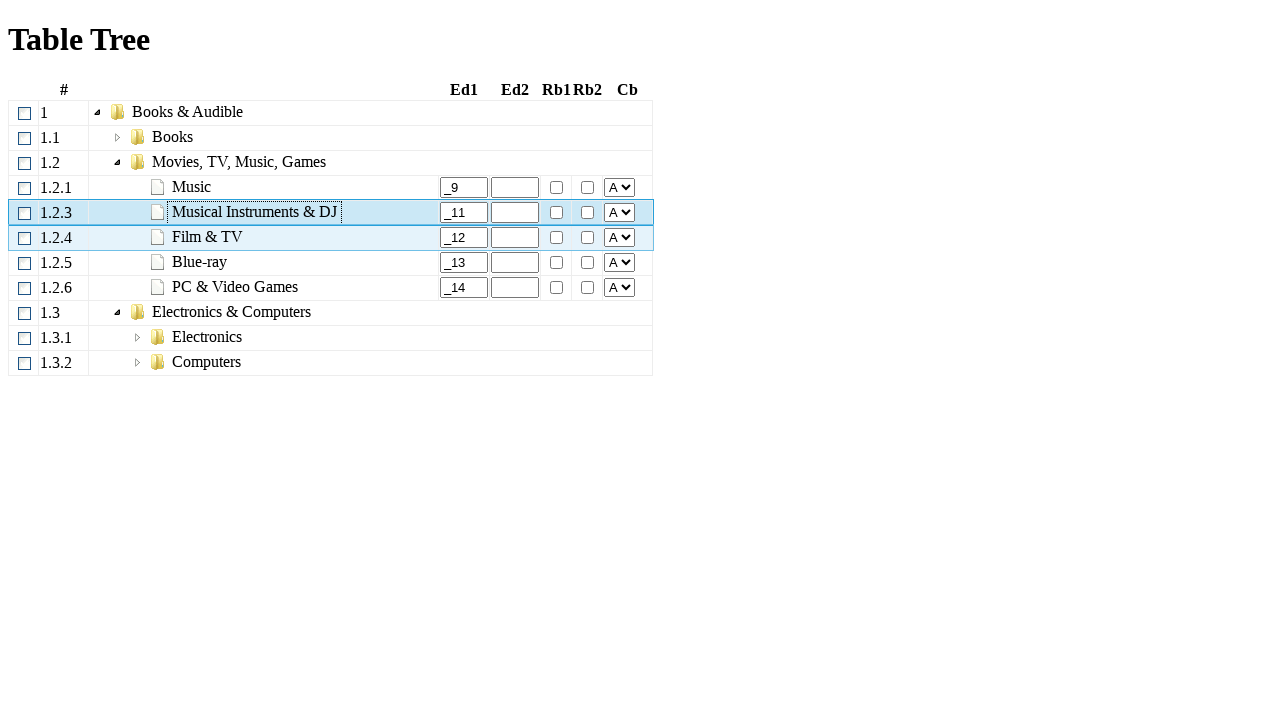